Tests the contact form functionality on demoblaze.com by clicking the Contact button, filling out the email, name, and message fields, submitting the form, and accepting the confirmation alert.

Starting URL: https://www.demoblaze.com/index.html

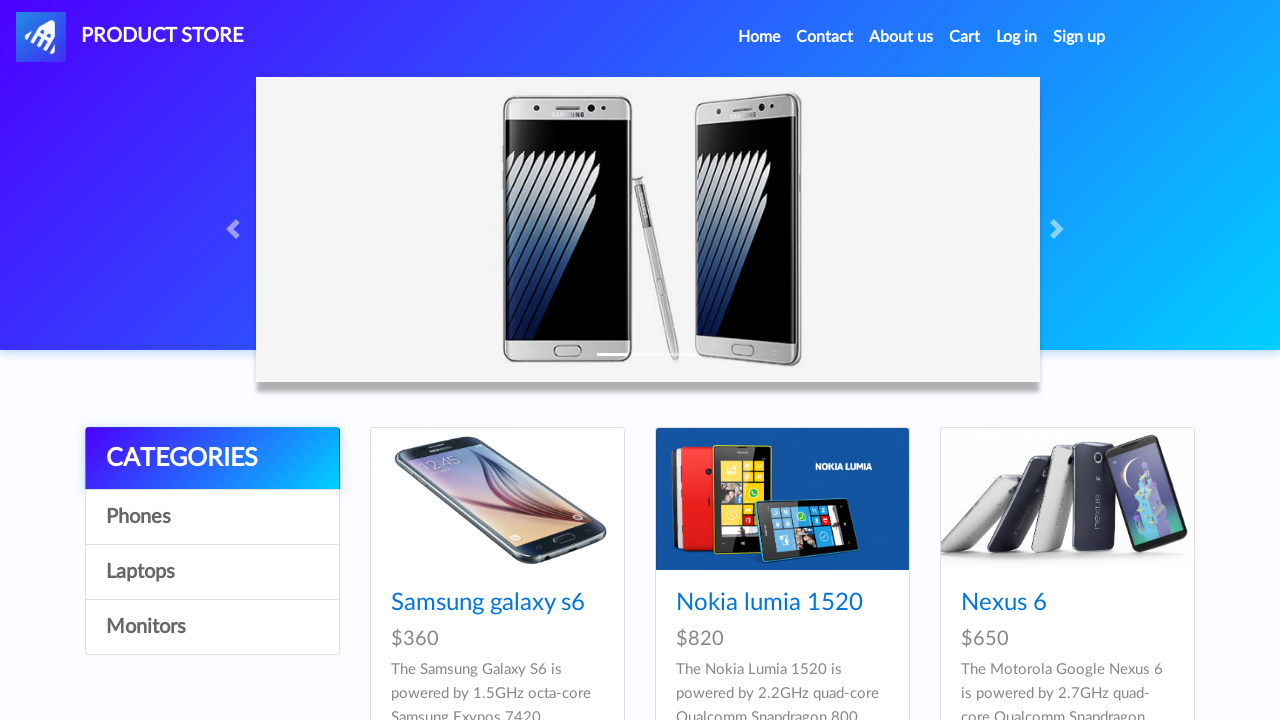

Clicked the Contact button in navigation at (825, 37) on a:has-text('Contact')
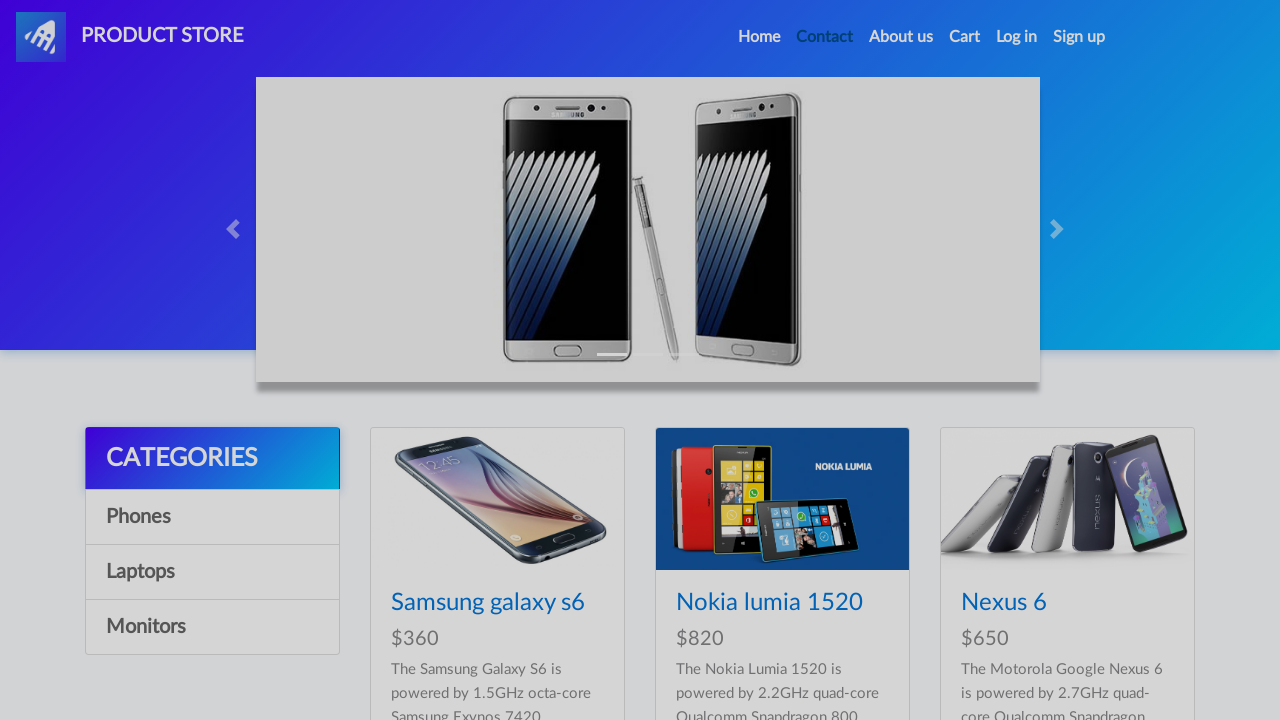

Contact modal became visible
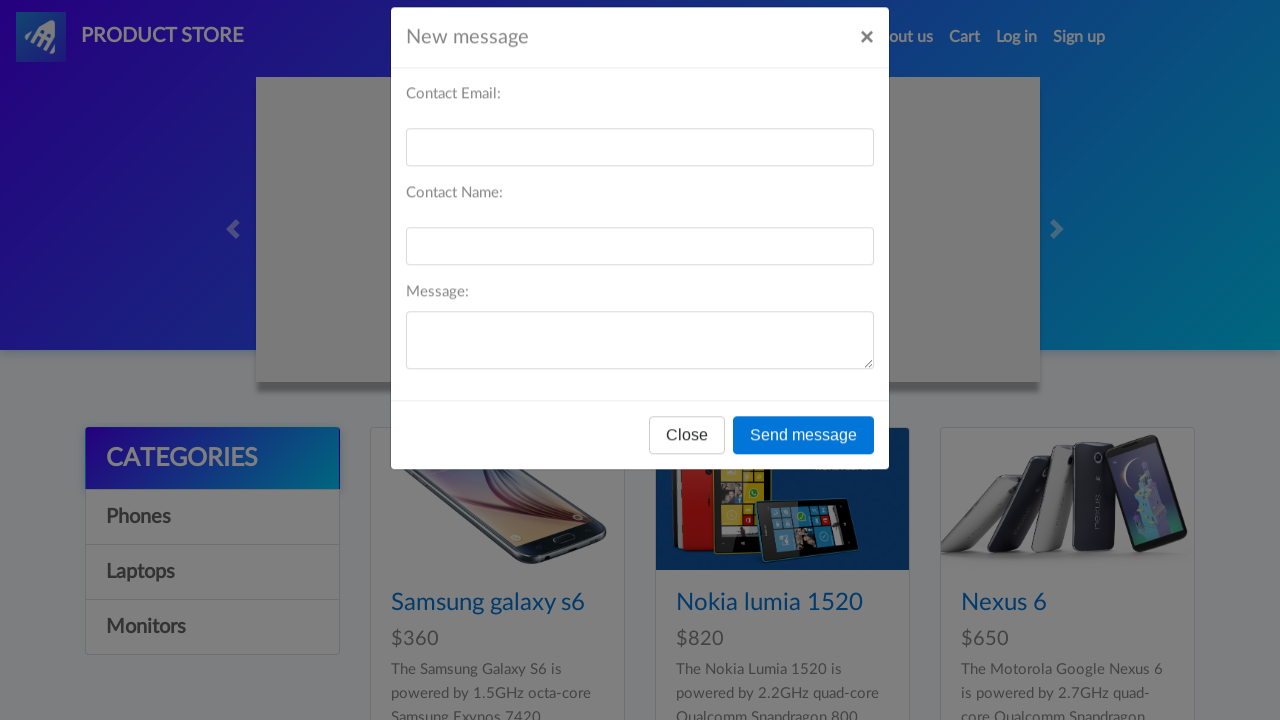

Filled email field with 'test@example.com' on #recipient-email
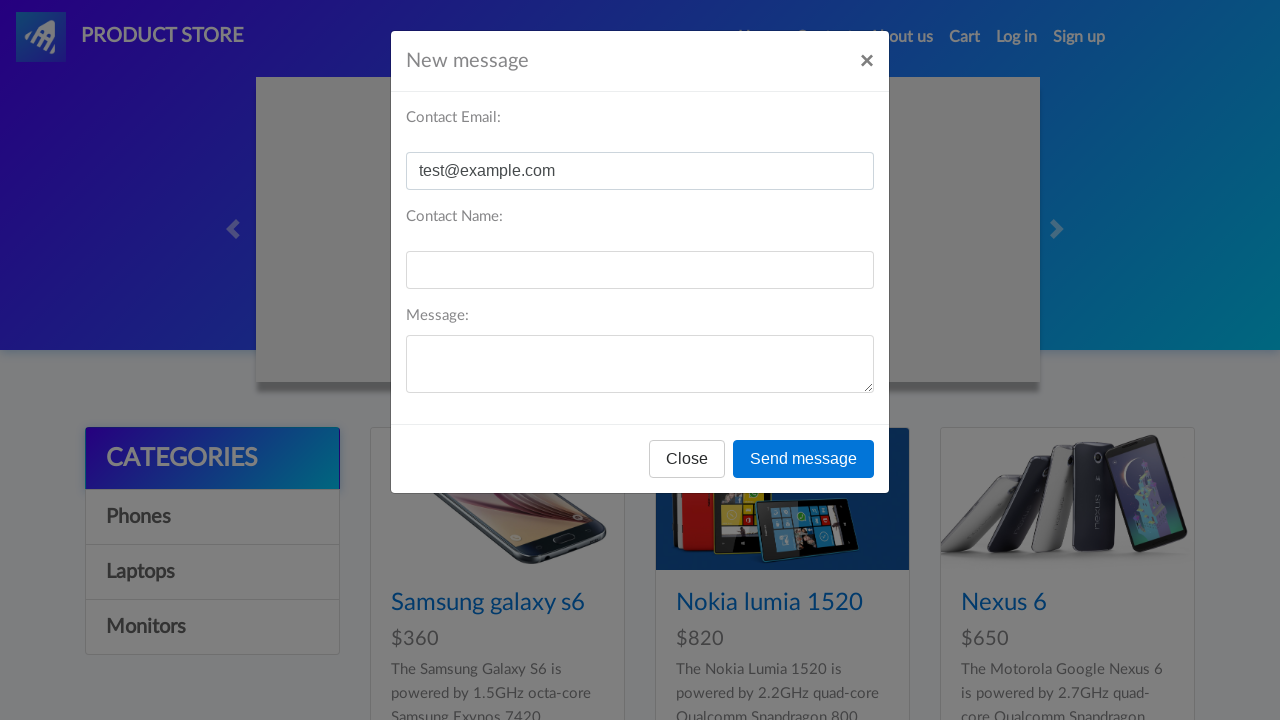

Filled name field with 'Test User' on #recipient-name
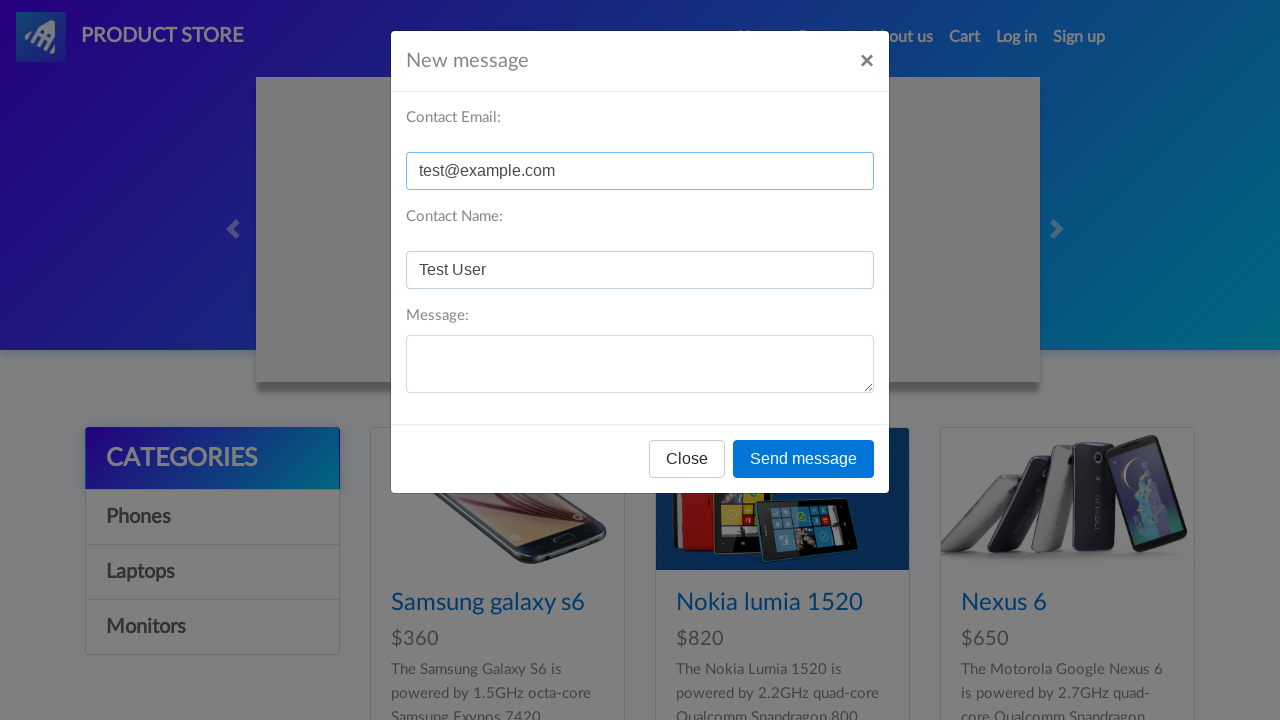

Filled message field with 'This is a test message.' on #message-text
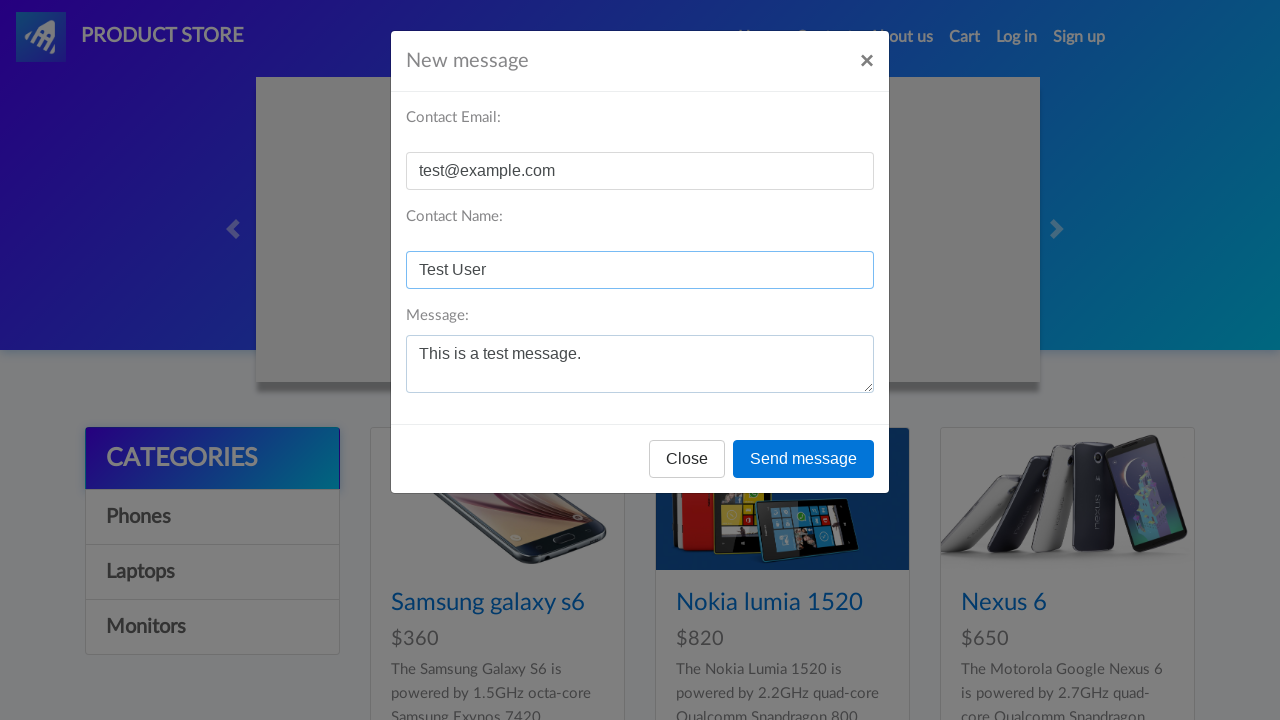

Clicked the Send message button at (804, 459) on button:has-text('Send message')
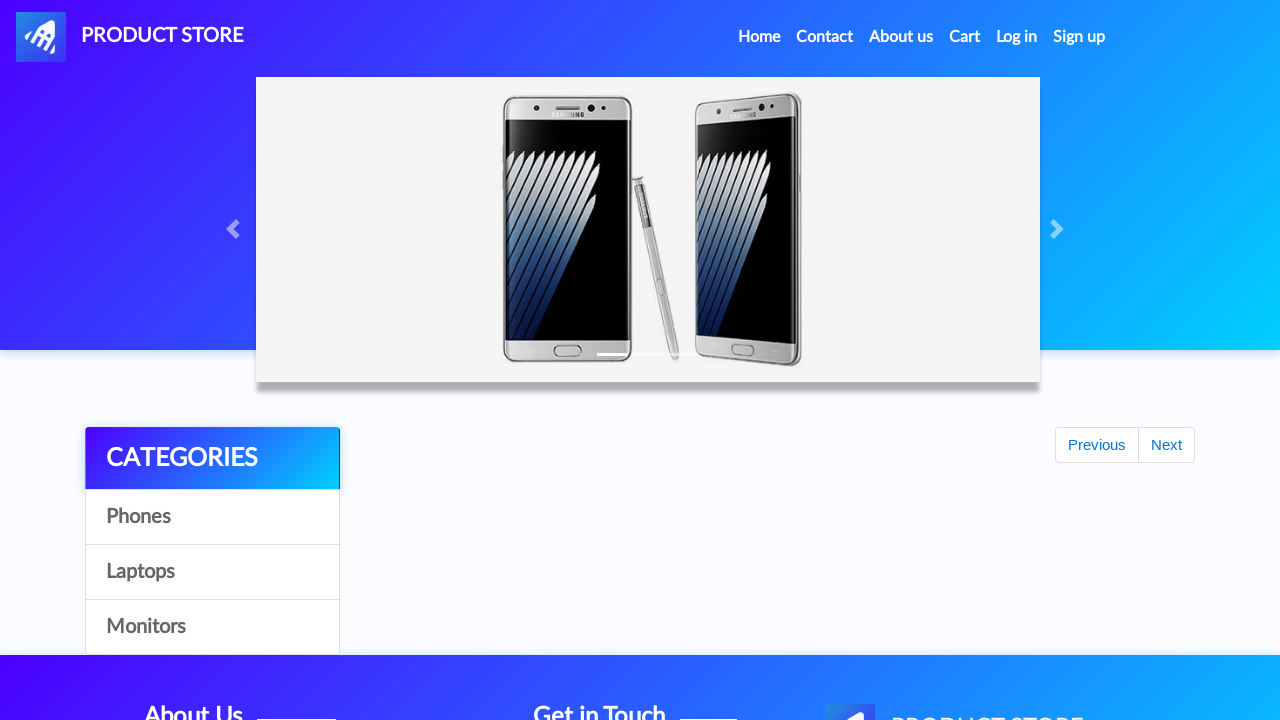

Set up alert dialog handler to accept
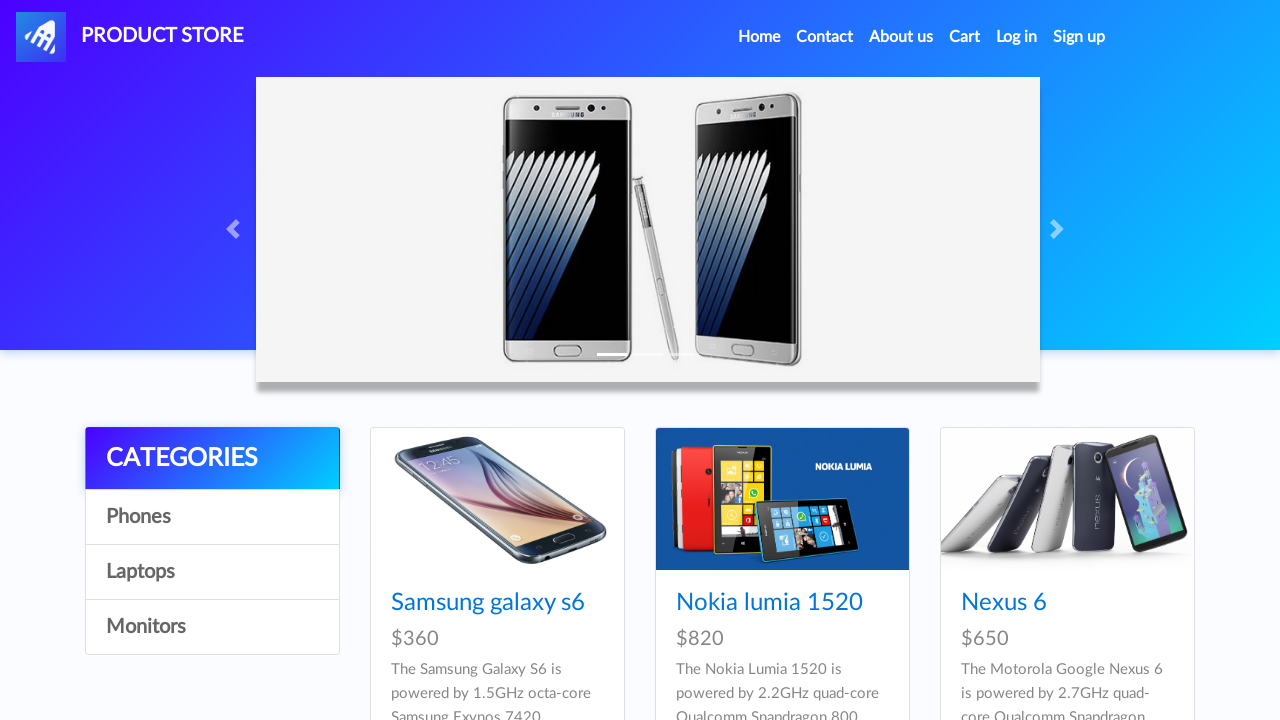

Waited for alert to be processed
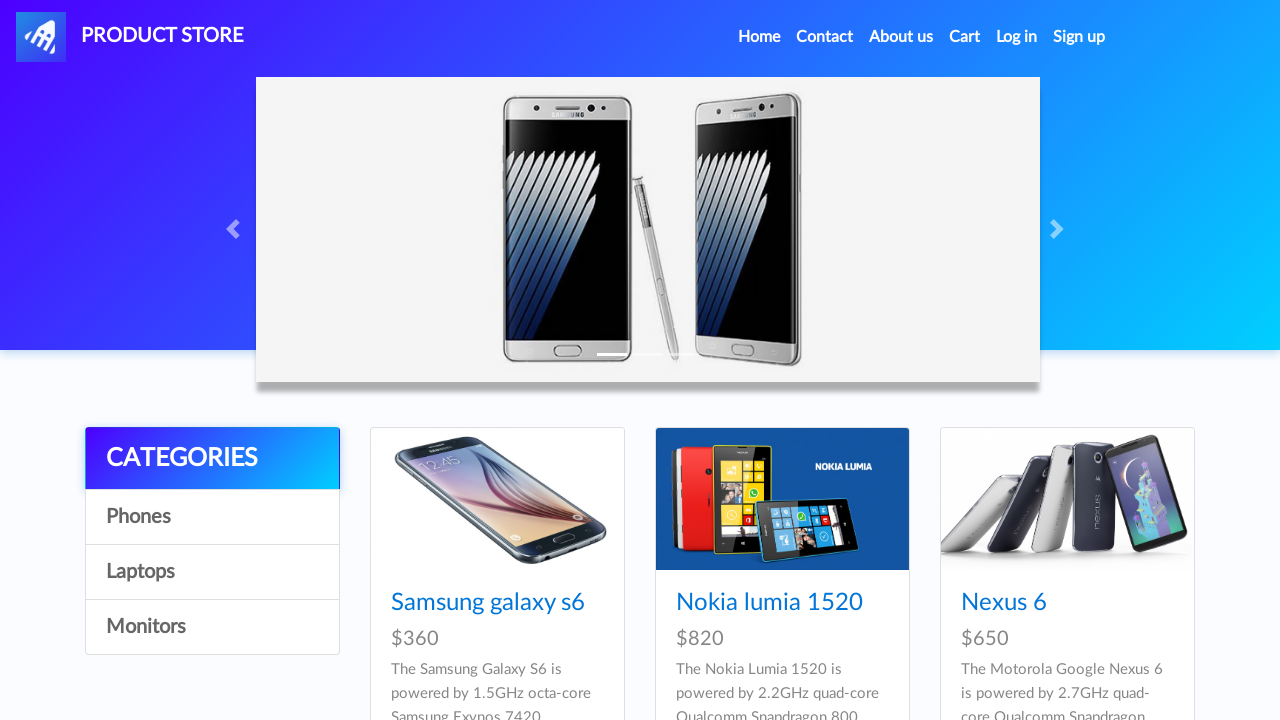

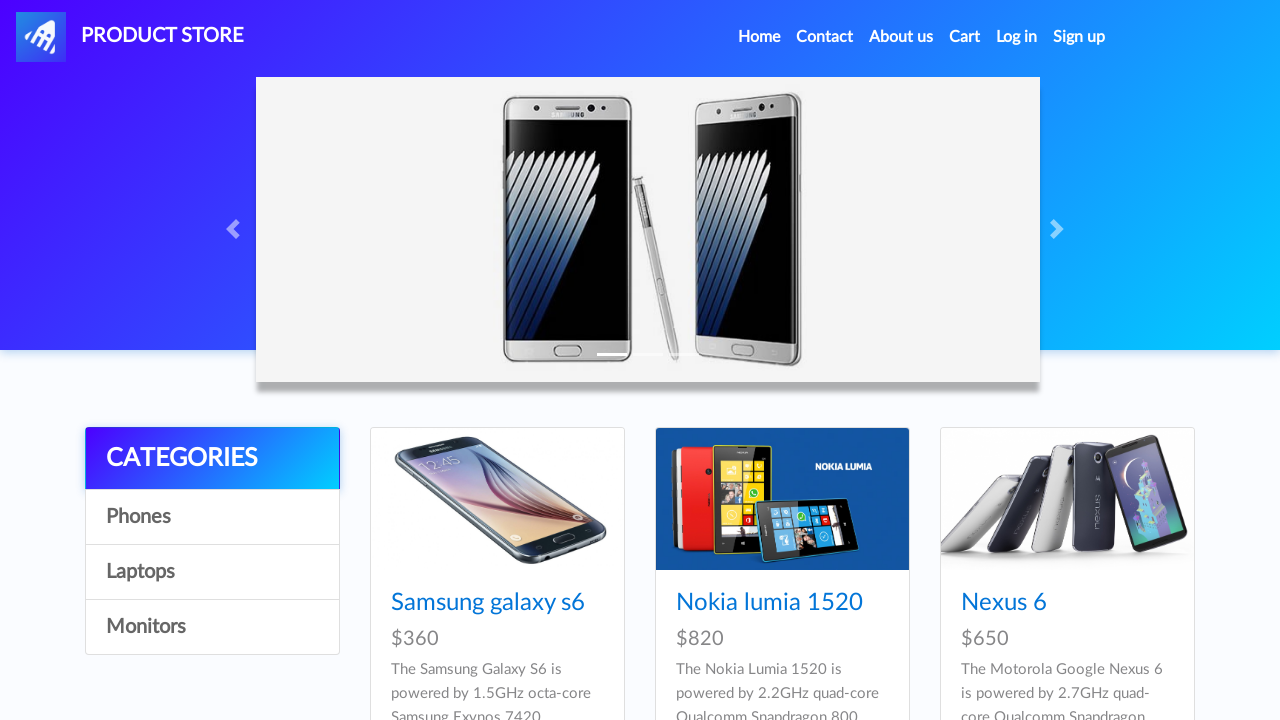